Tests alert popup functionality by clicking a button that triggers an alert with OK and Cancel options, dismissing it, and verifying the cancel message is displayed

Starting URL: https://demo.automationtesting.in/Alerts.html

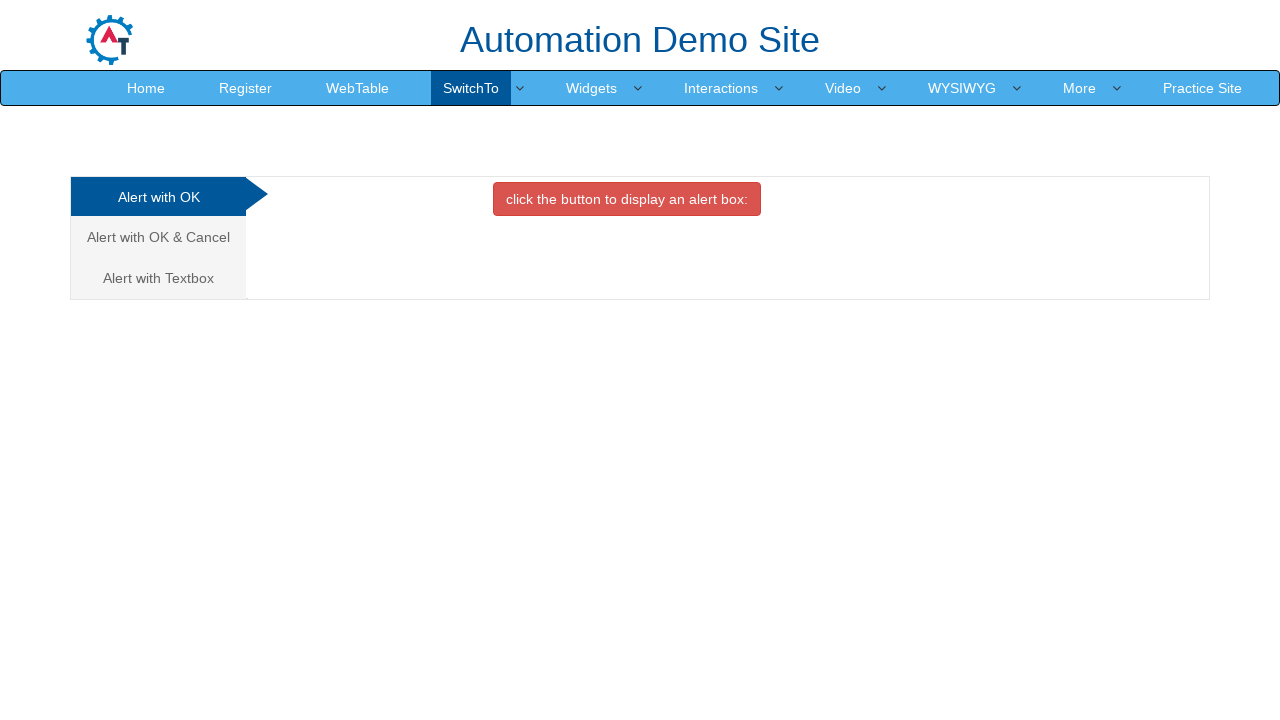

Navigated to alerts demo page
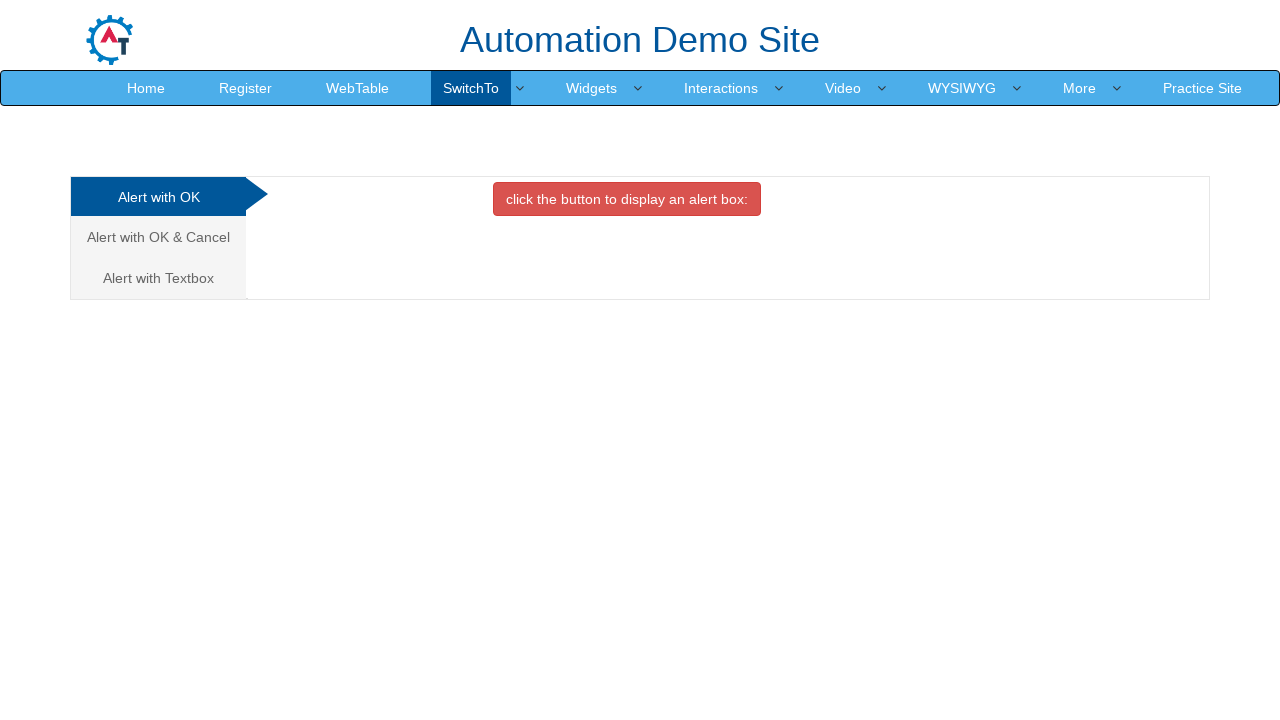

Clicked on 'Alert with OK & Cancel' tab at (158, 237) on xpath=//a[text()='Alert with OK & Cancel ']
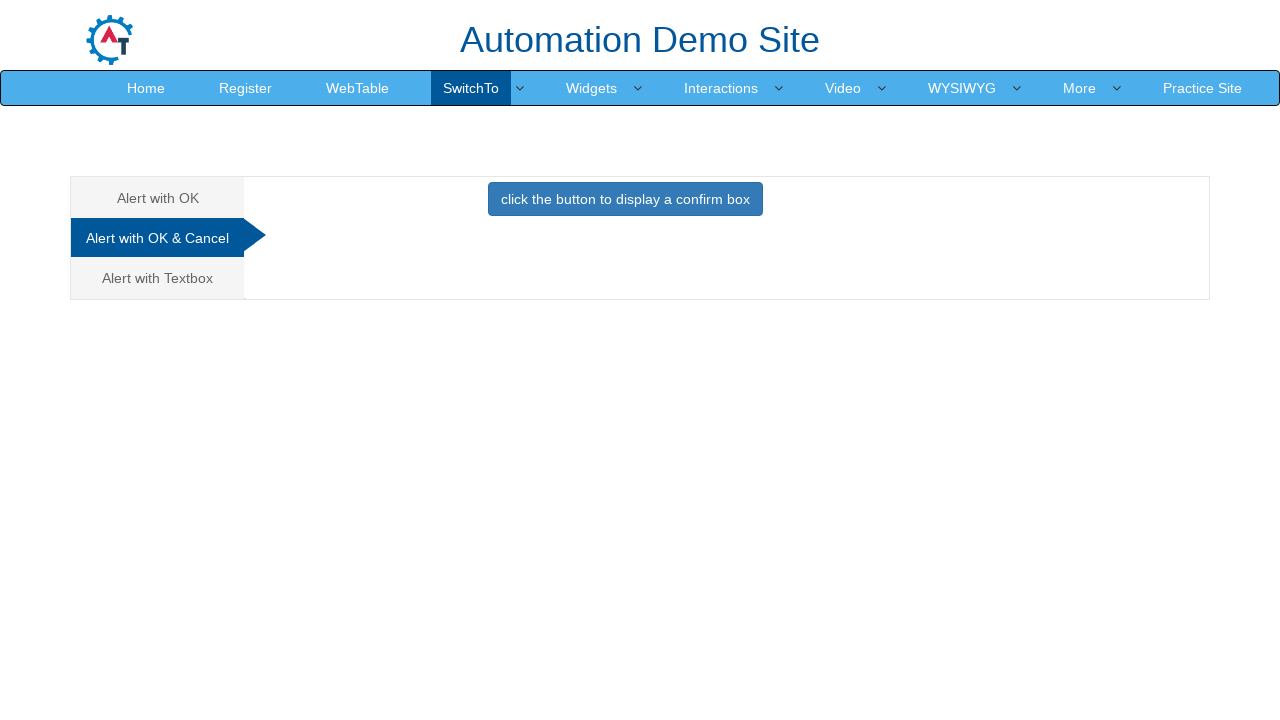

Clicked button to trigger alert popup at (625, 199) on xpath=//button[@class='btn btn-primary']
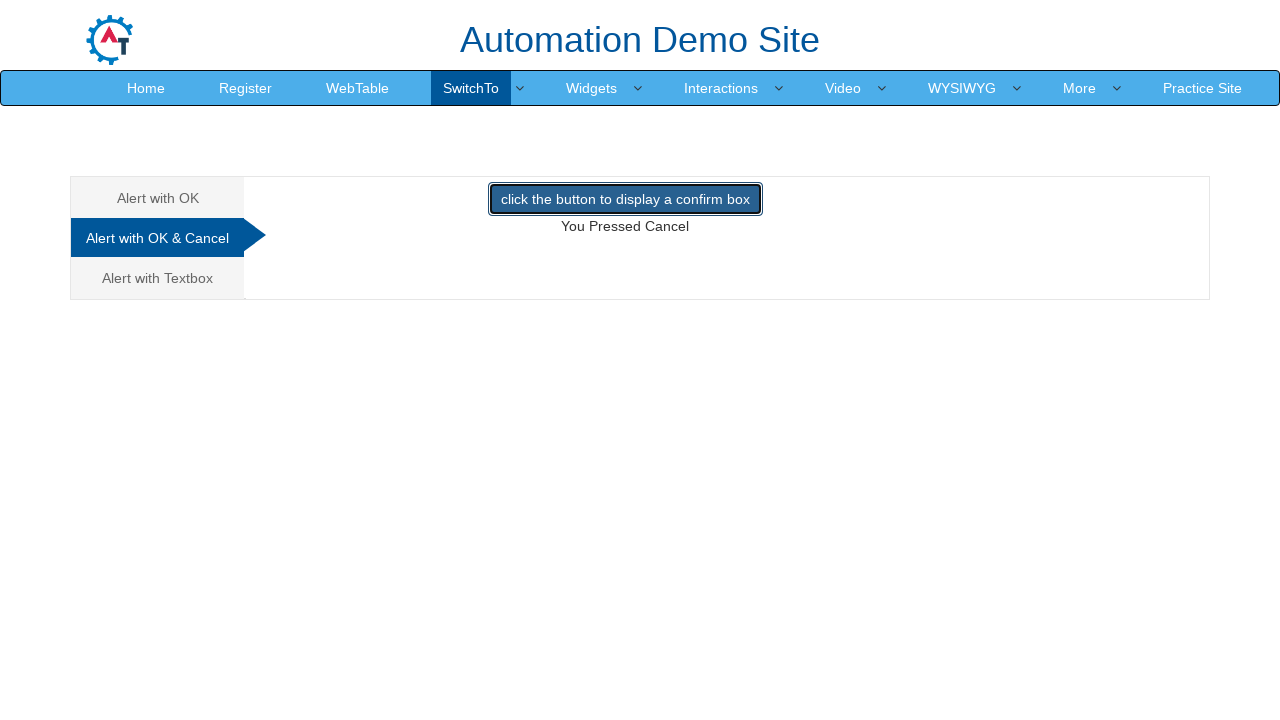

Set up dialog handler to dismiss alert
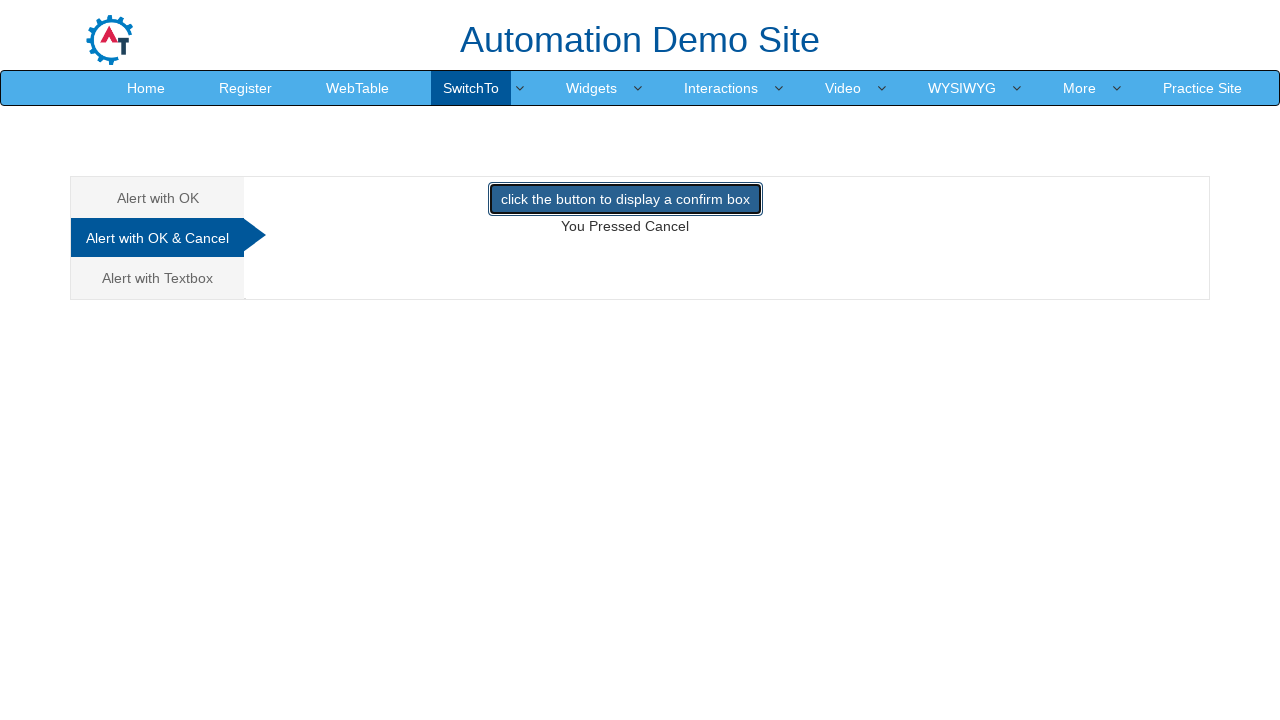

Clicked button to trigger alert and dismiss with Cancel at (625, 199) on xpath=//button[@class='btn btn-primary']
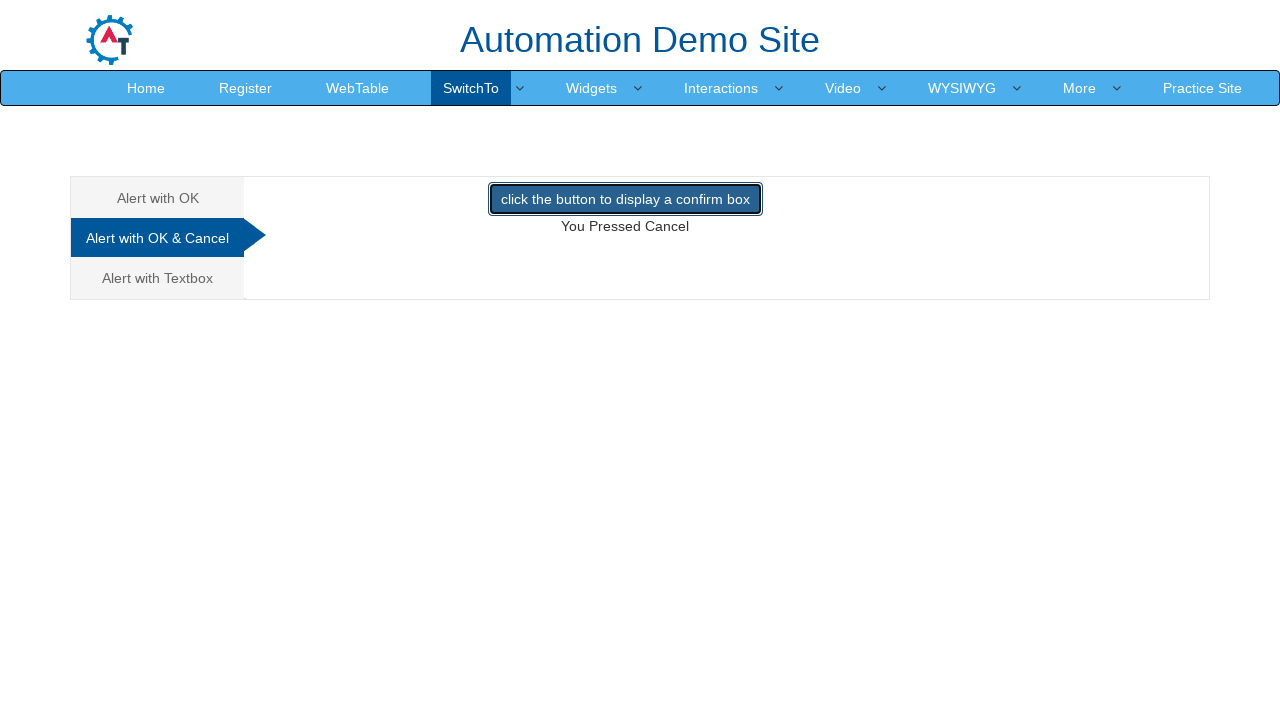

Verified 'You Pressed Cancel' message is displayed
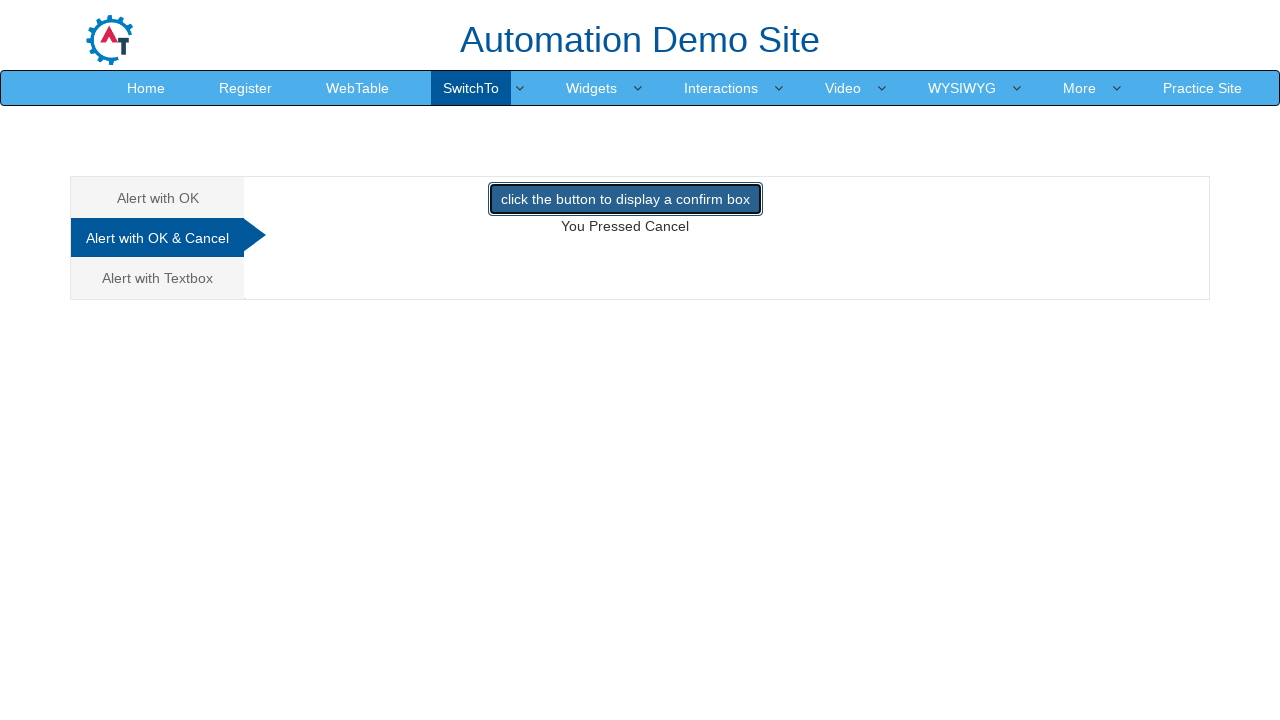

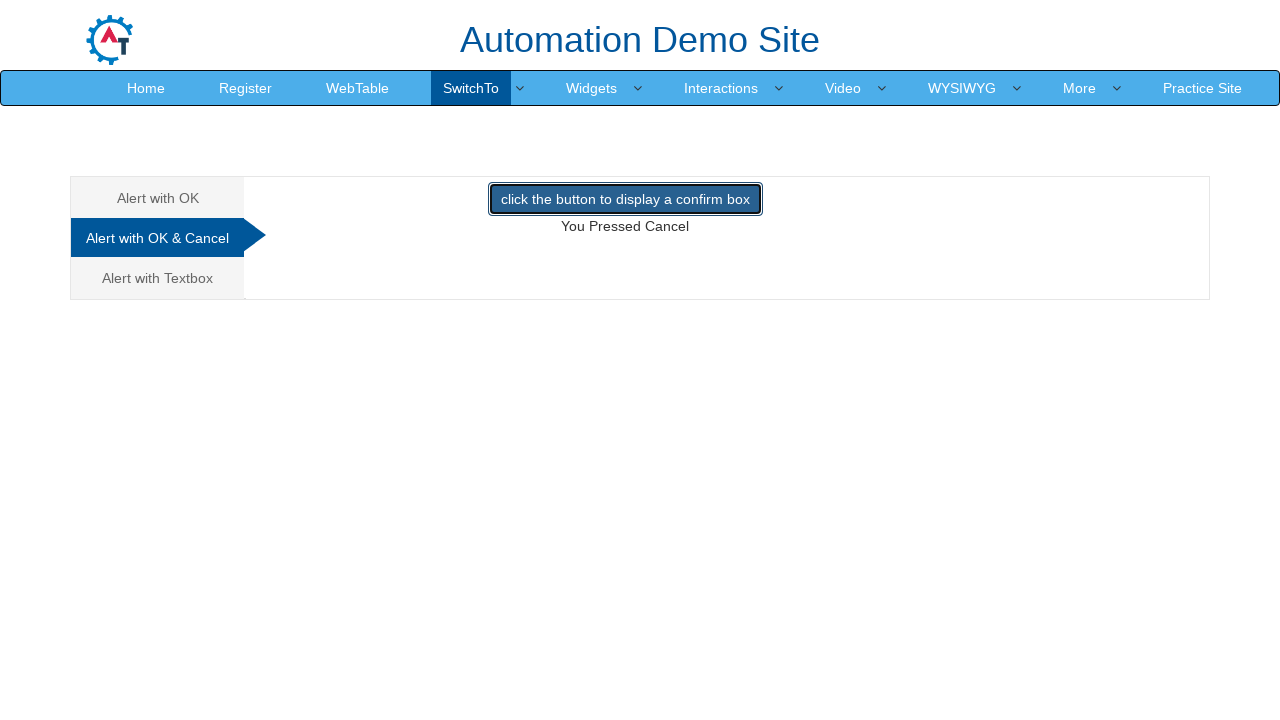